Tests drag and drop functionality by dragging an element from source to destination location

Starting URL: https://selenium08.blogspot.com/2020/01/drag-drop.html

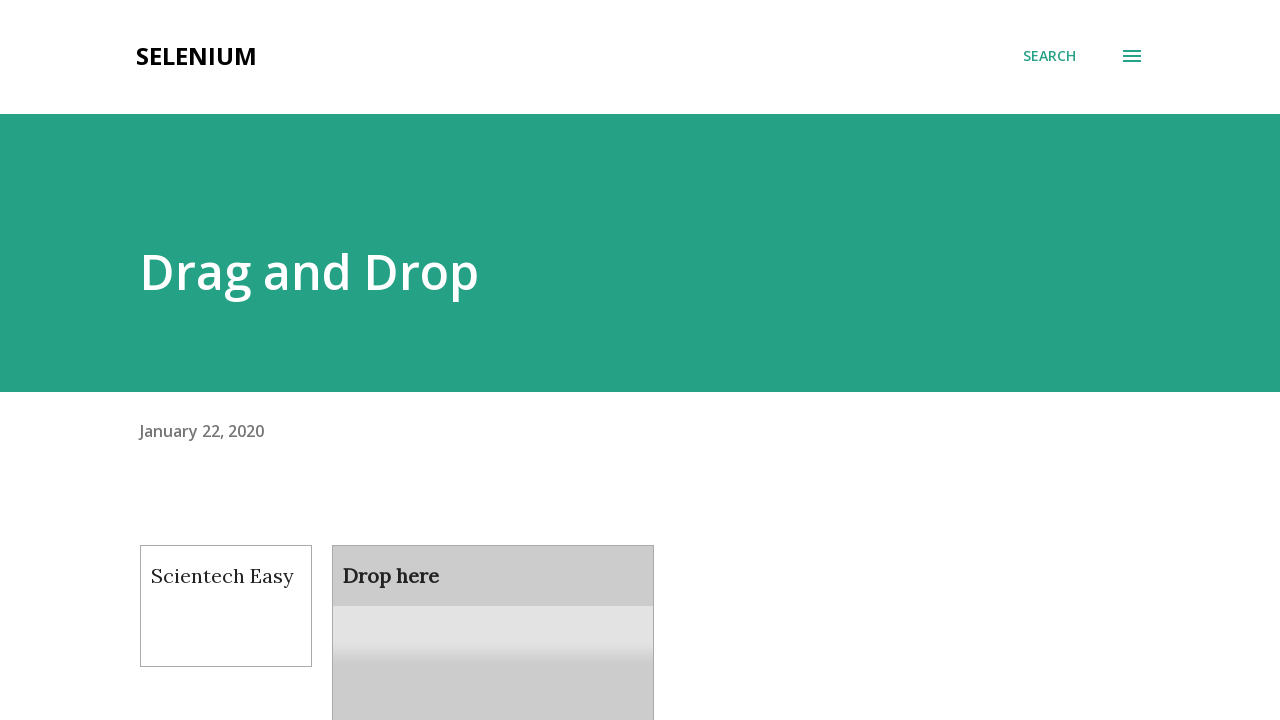

Located source element with id 'draggable'
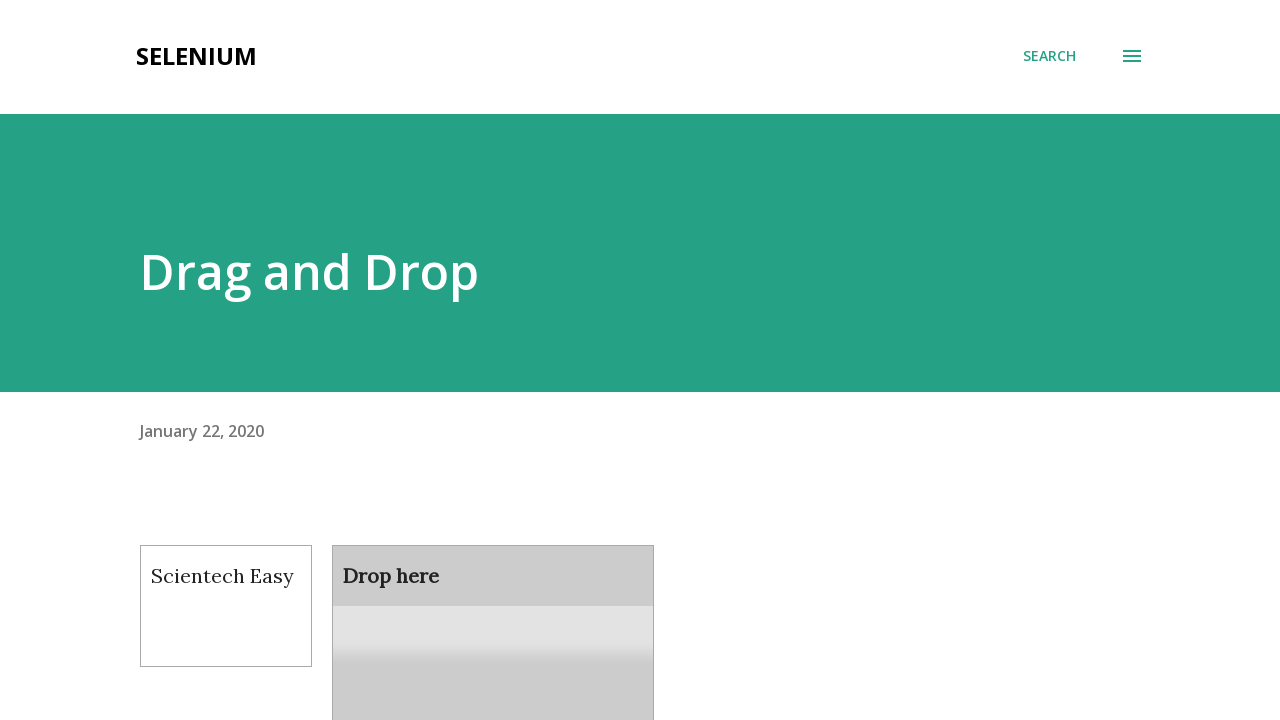

Located target element with id 'droppable'
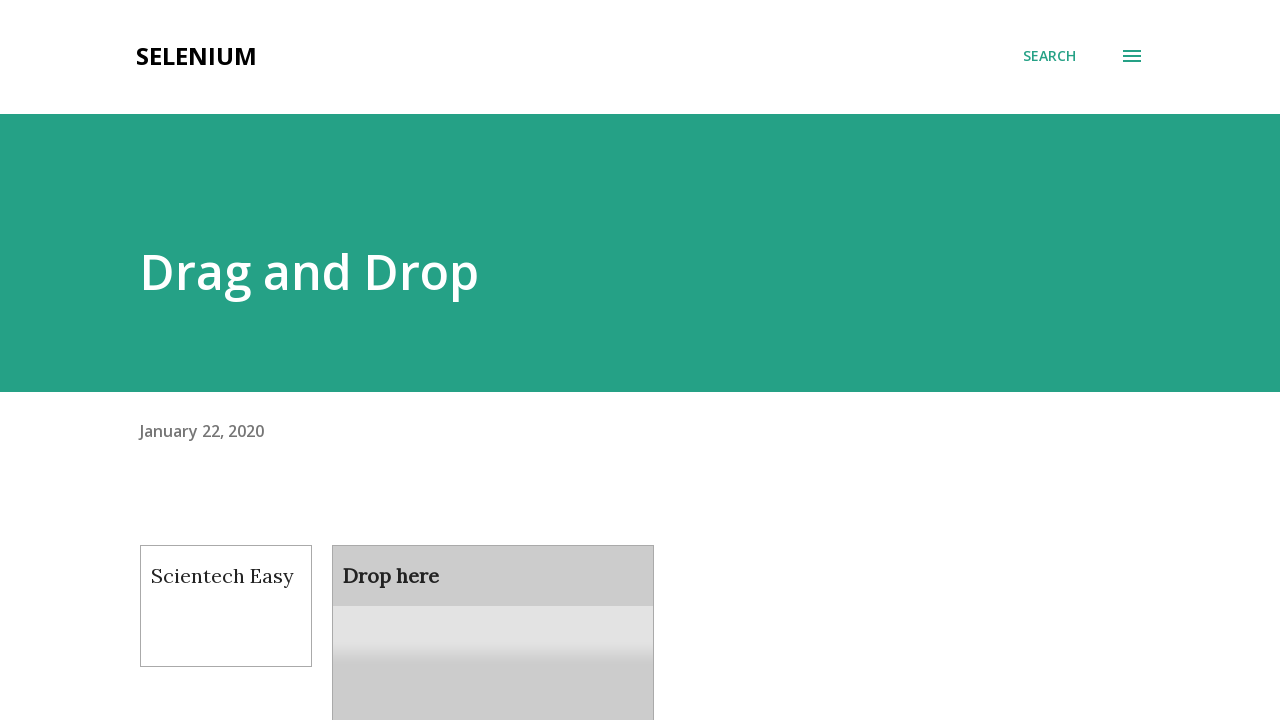

Dragged element from source to destination location at (493, 609)
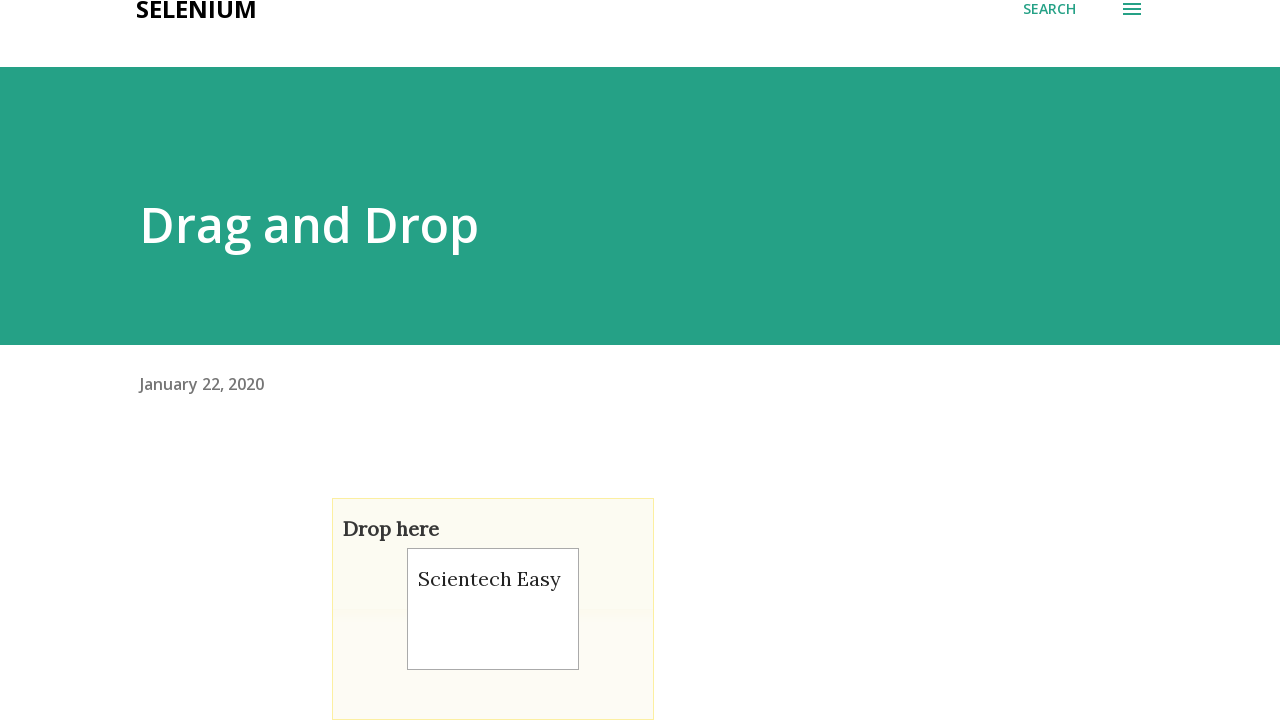

Waited 1000ms for drag and drop operation to complete
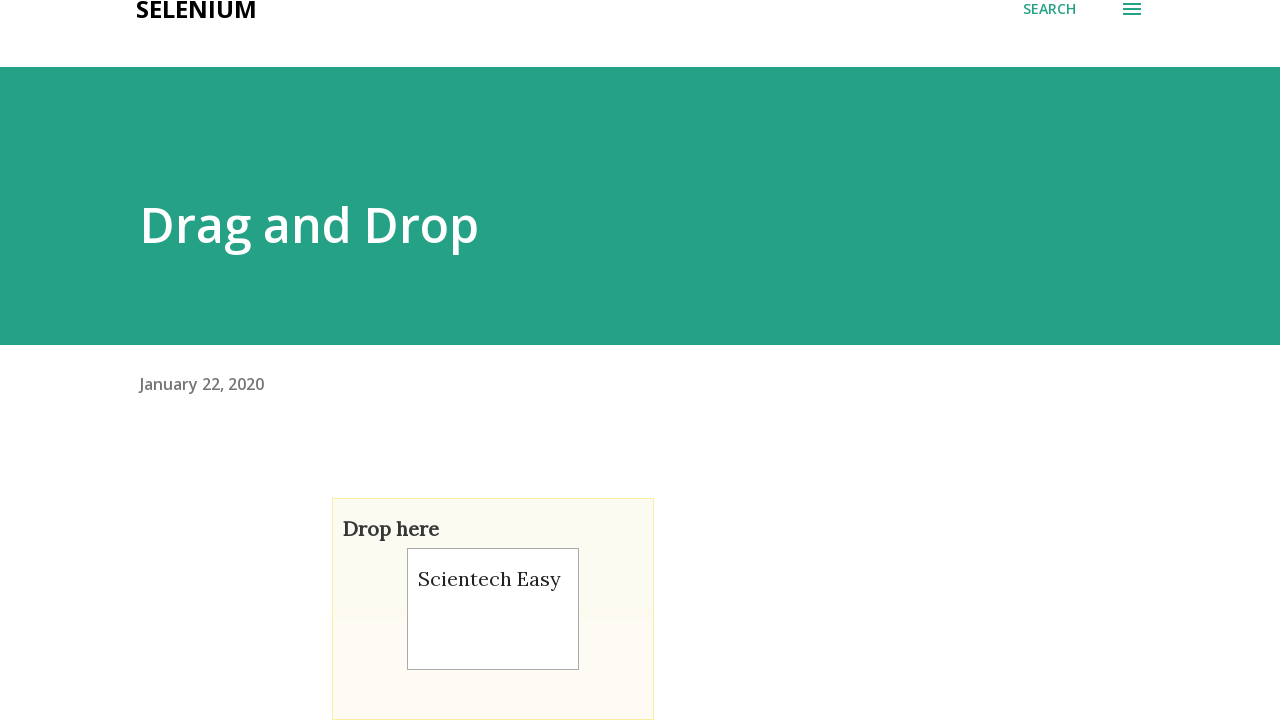

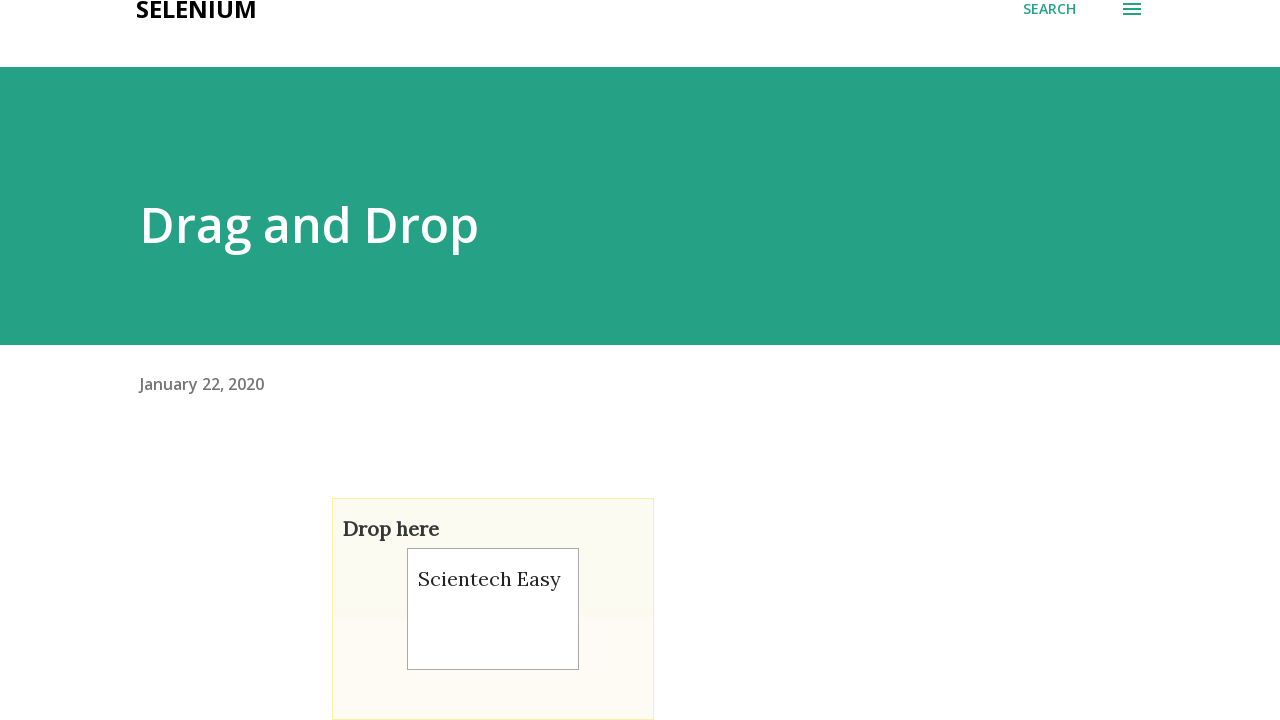